Navigates to OrangeHRM demo login page and clicks on the OrangeHRM, Inc link (likely a footer or branding link)

Starting URL: https://opensource-demo.orangehrmlive.com/web/index.php/auth/login

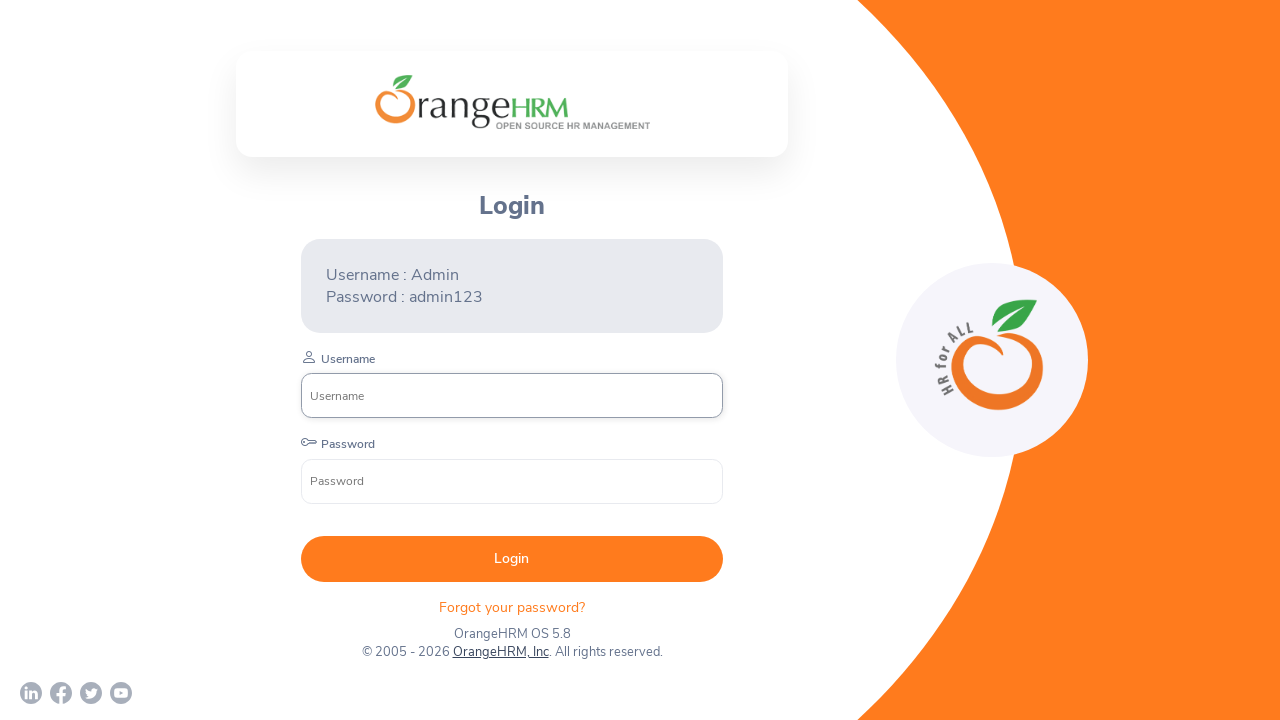

Waited for page to load (networkidle state reached)
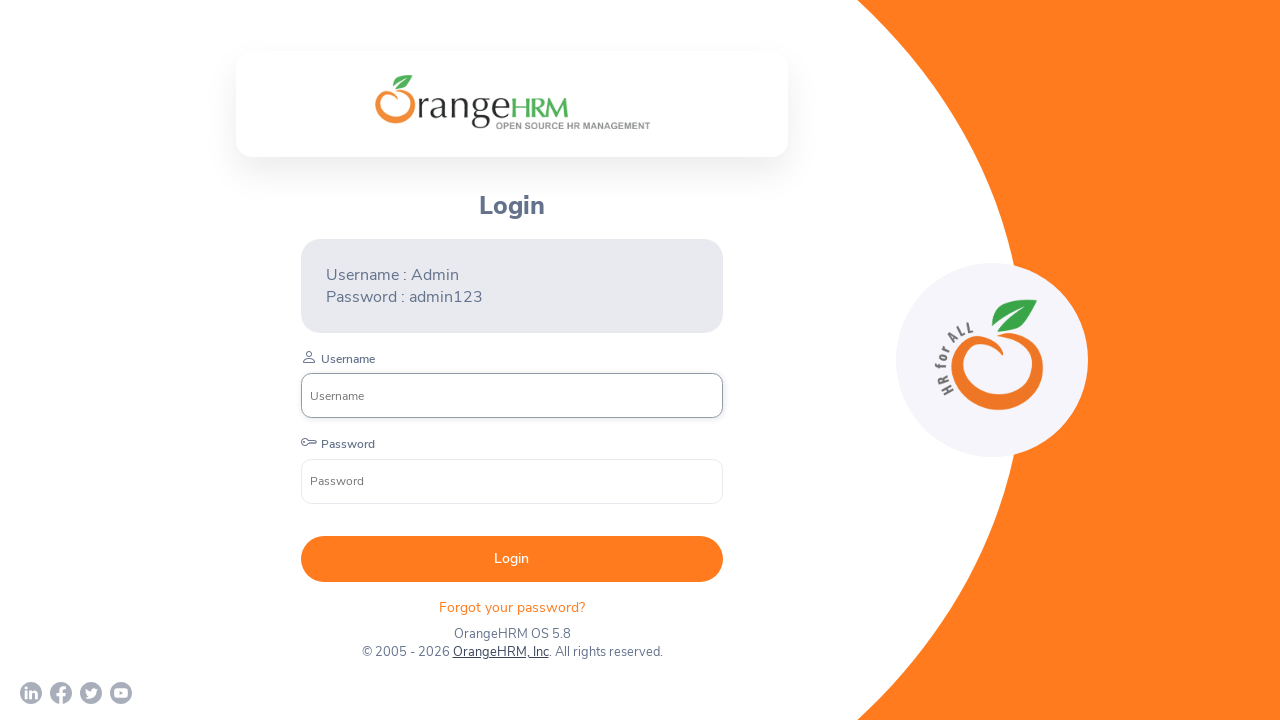

Clicked on the OrangeHRM, Inc link at (500, 652) on a:has-text('OrangeHRM, Inc')
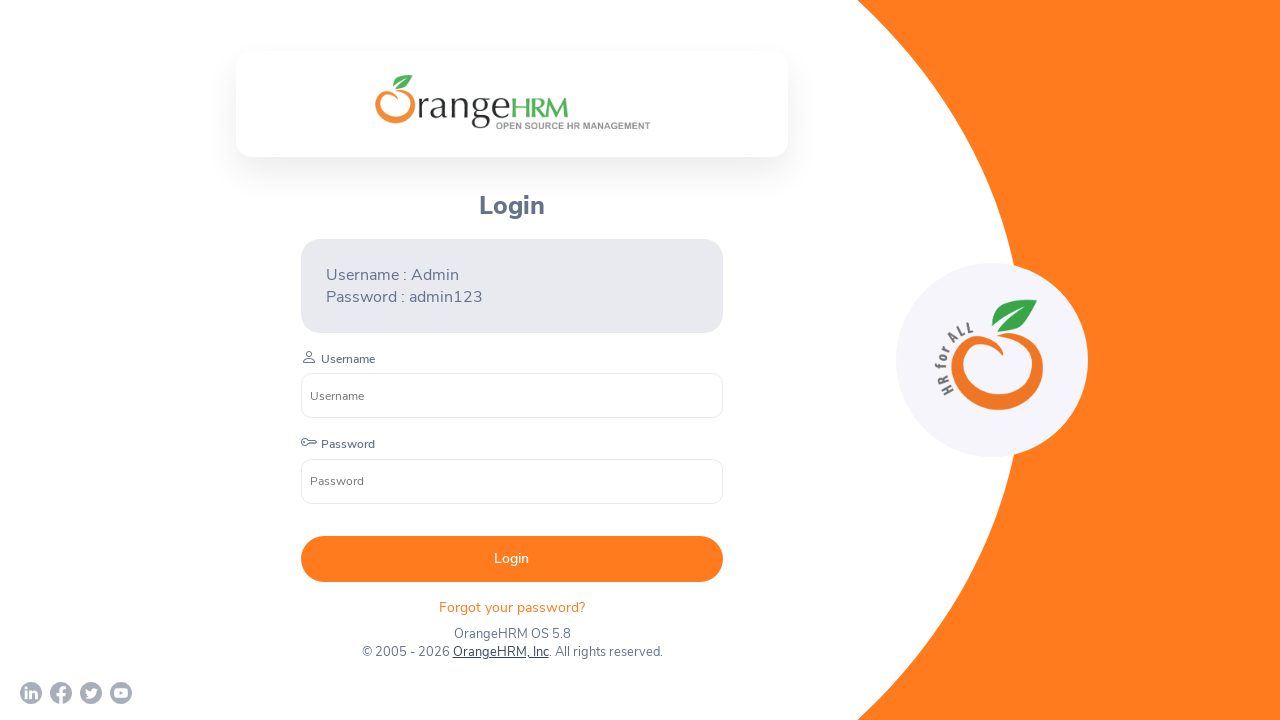

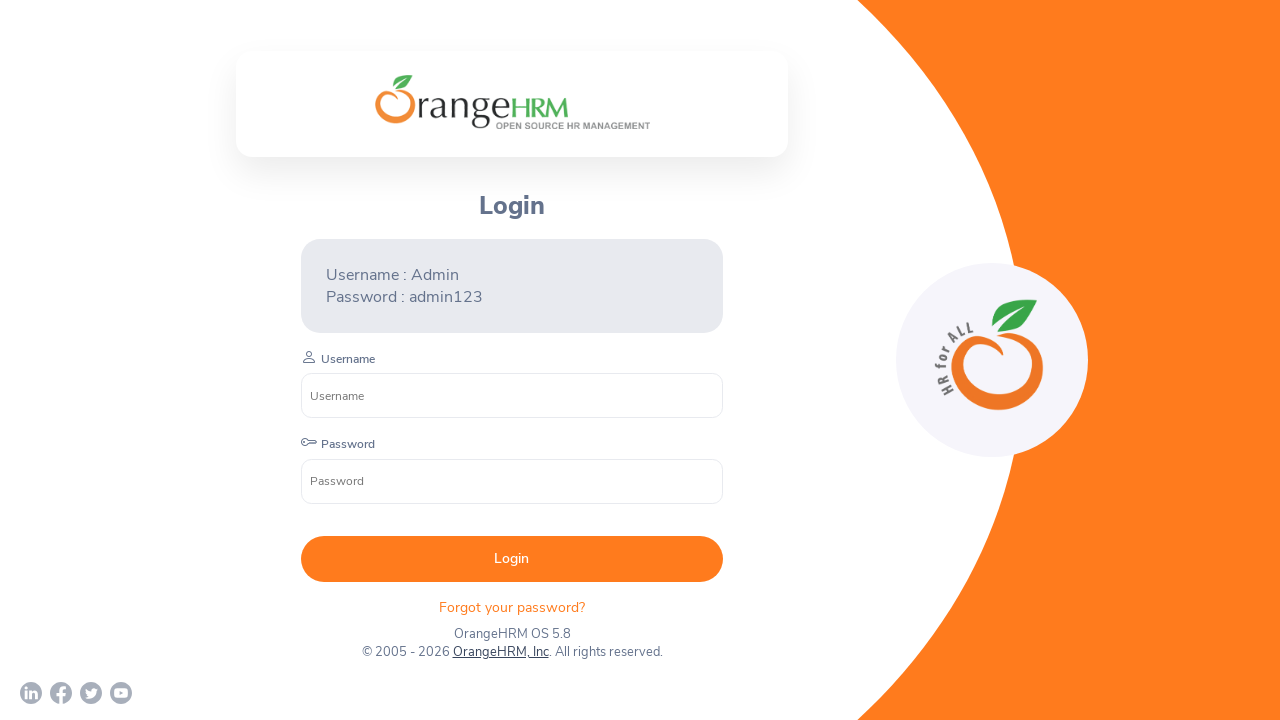